Tests the search functionality on python.org by entering "pycon" in the search box and verifying that results are found.

Starting URL: https://www.python.org

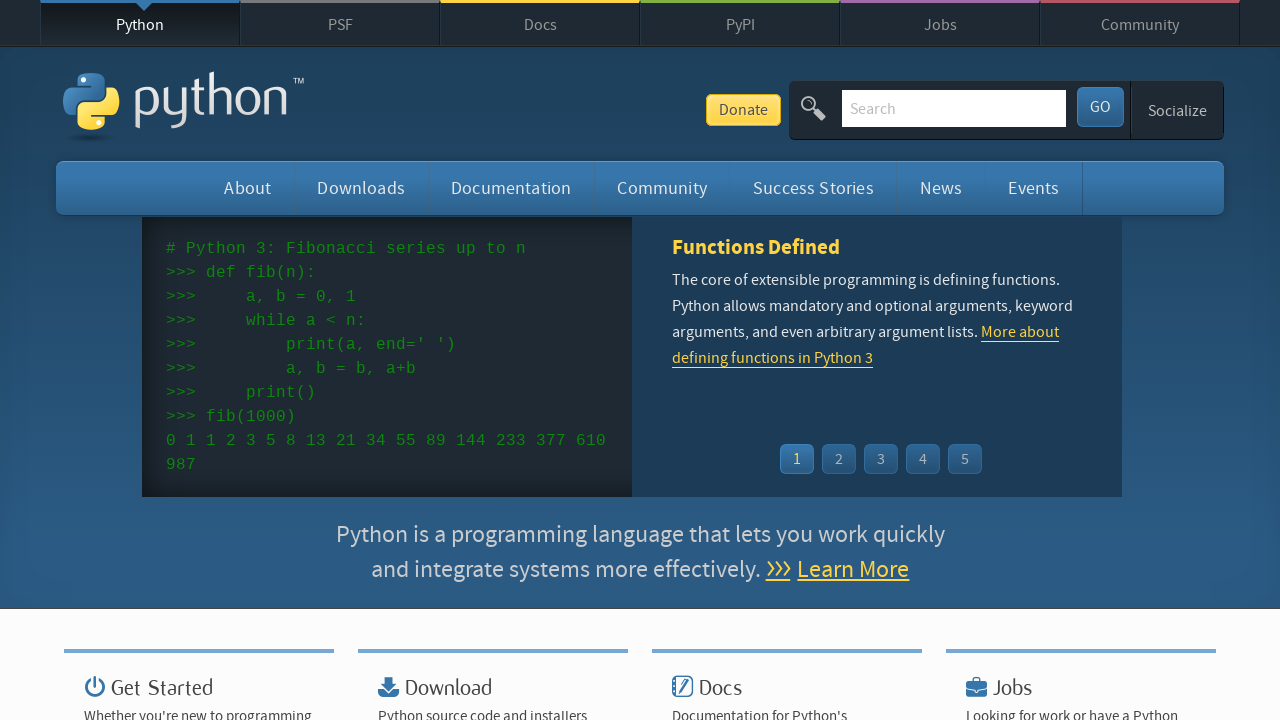

Verified 'Python' is in page title
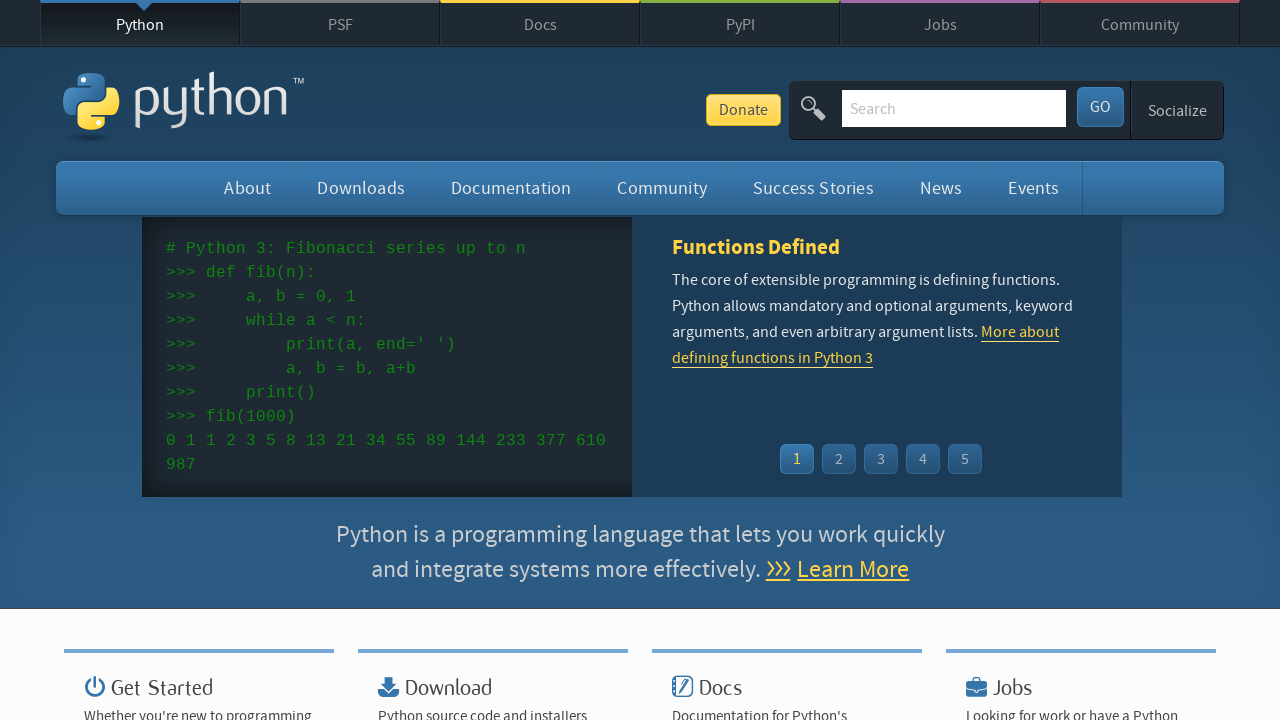

Filled search box with 'pycon' on input[name='q']
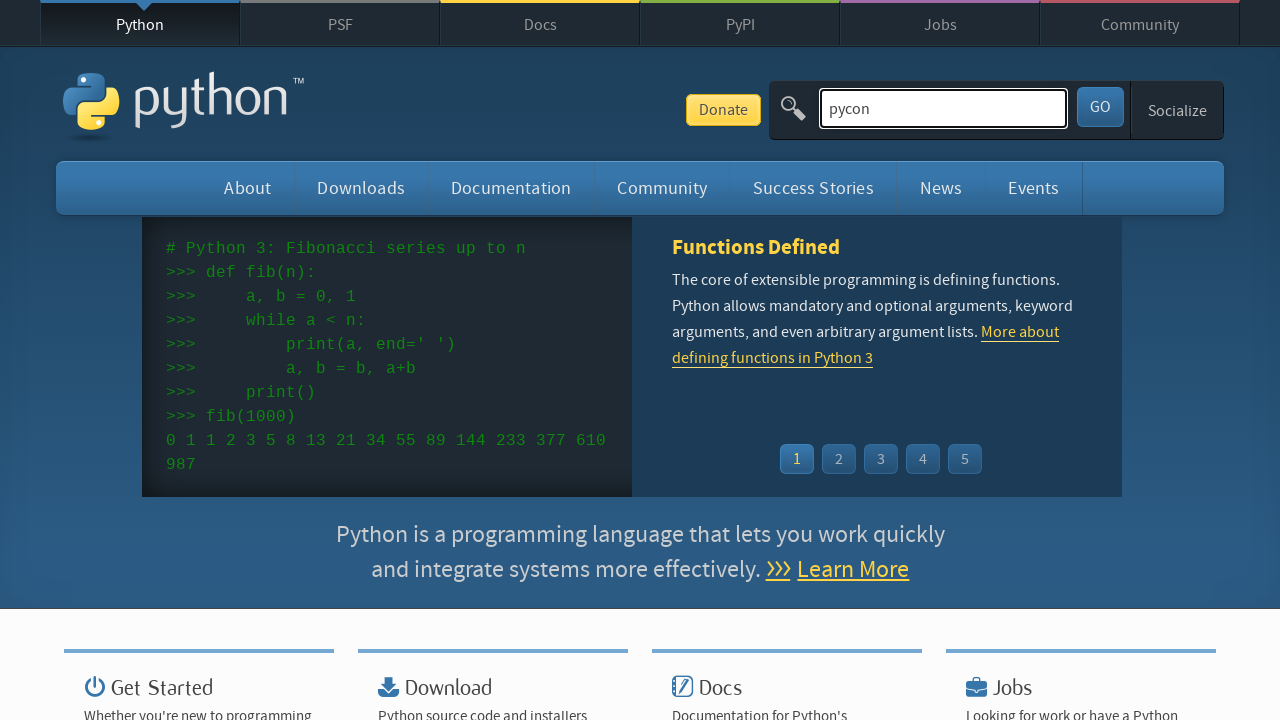

Pressed Enter to submit search for 'pycon' on input[name='q']
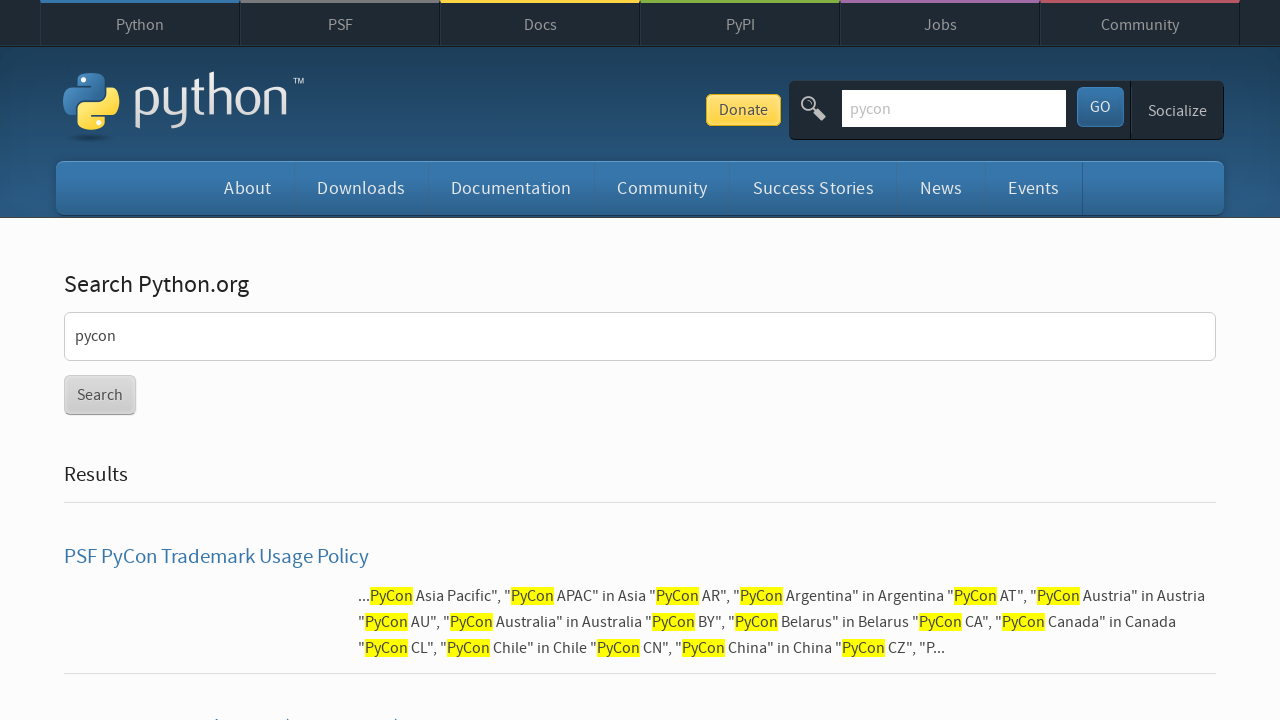

Waited for page to reach networkidle state
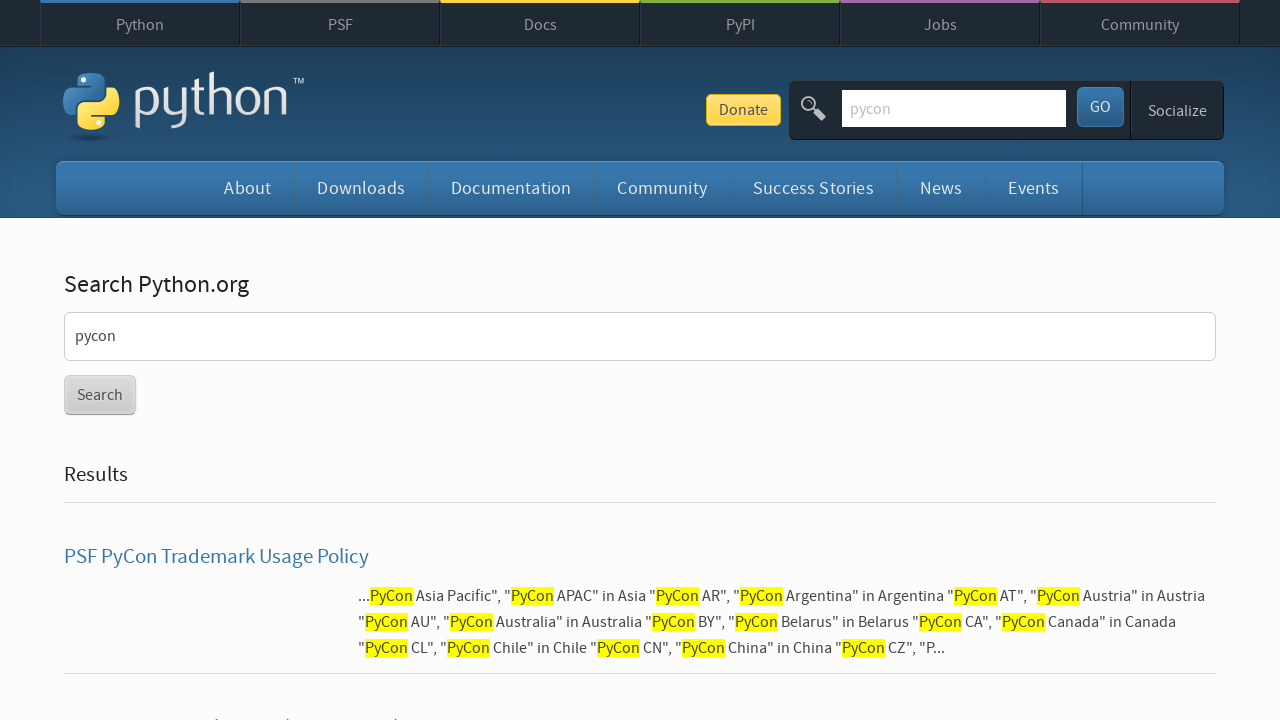

Verified search results were found (no 'No results found' message)
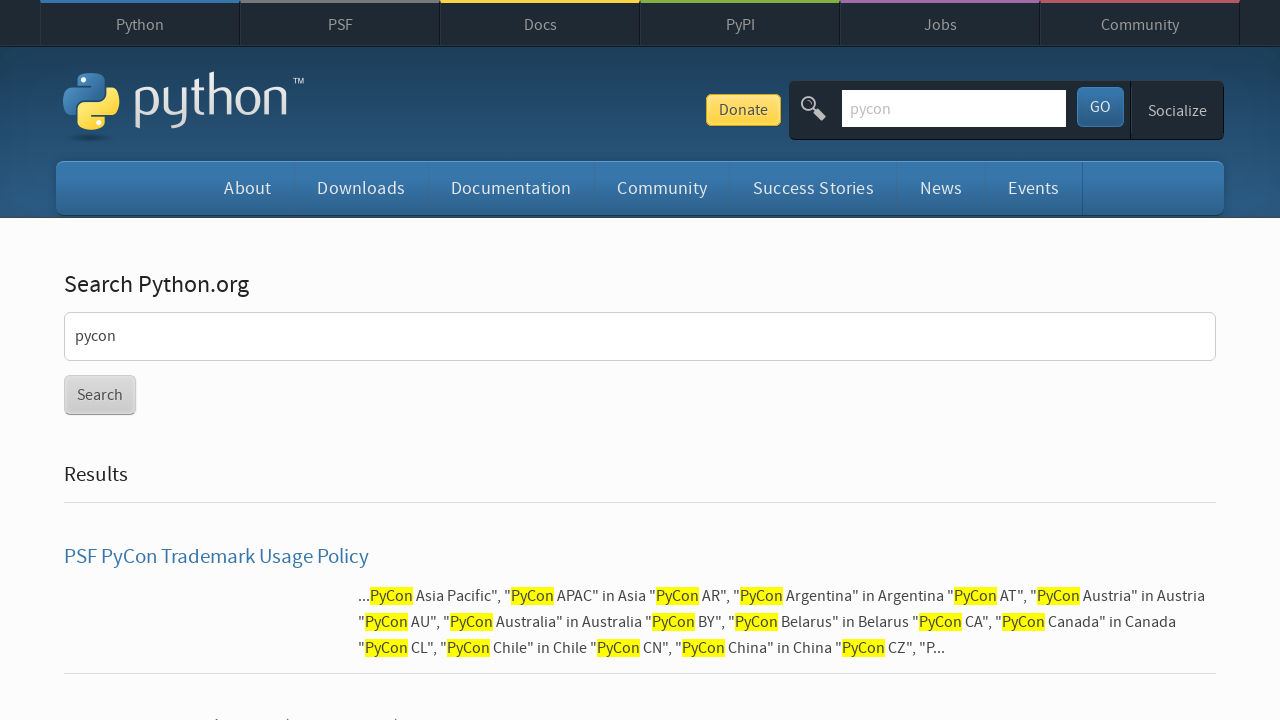

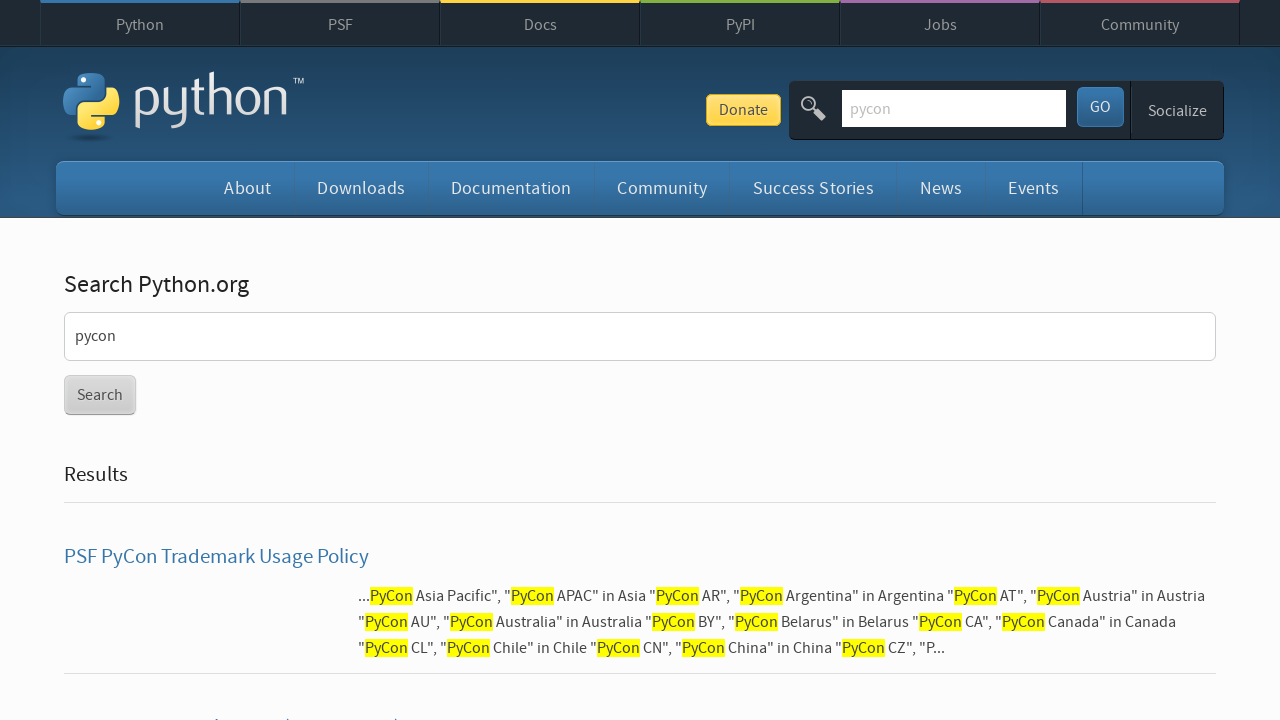